Tests clicking the Twitter social media icon on the login page

Starting URL: https://opensource-demo.orangehrmlive.com/web/index.php/auth/login

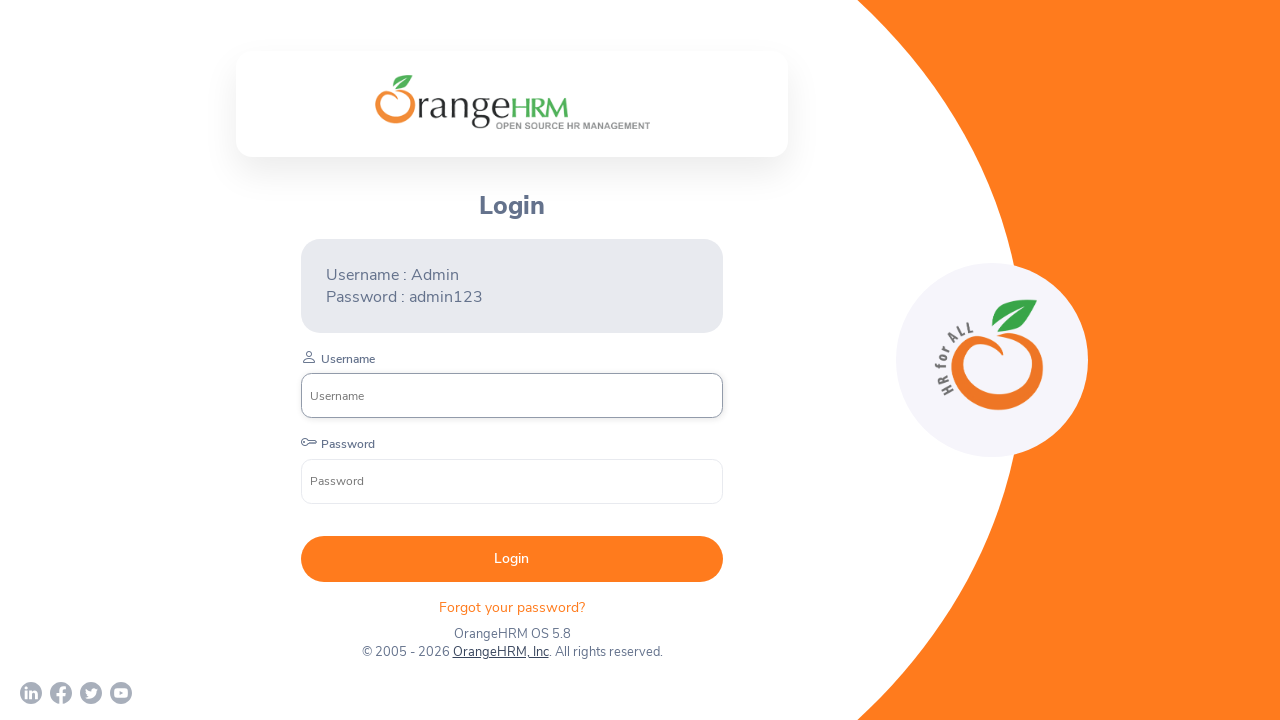

Waited for social media icon links to load on login page
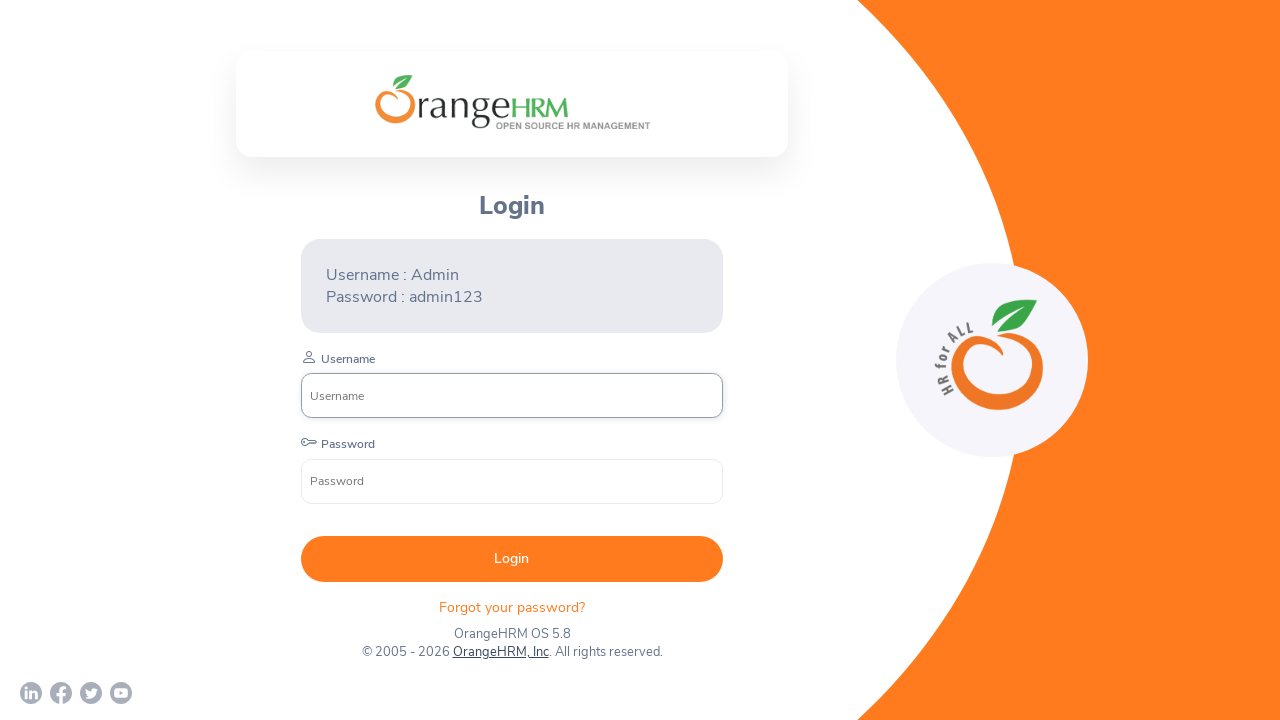

Located all anchor links on the page
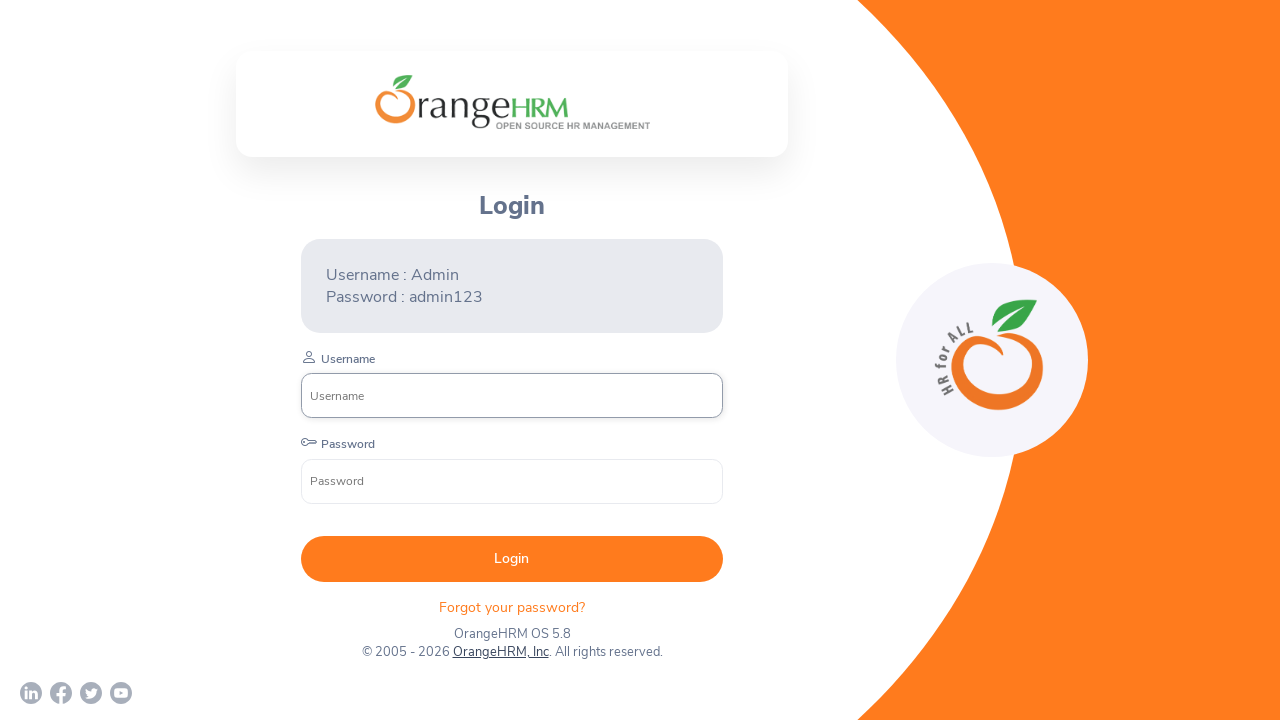

Clicked the Twitter social media icon (third link) at (91, 693) on a >> nth=2
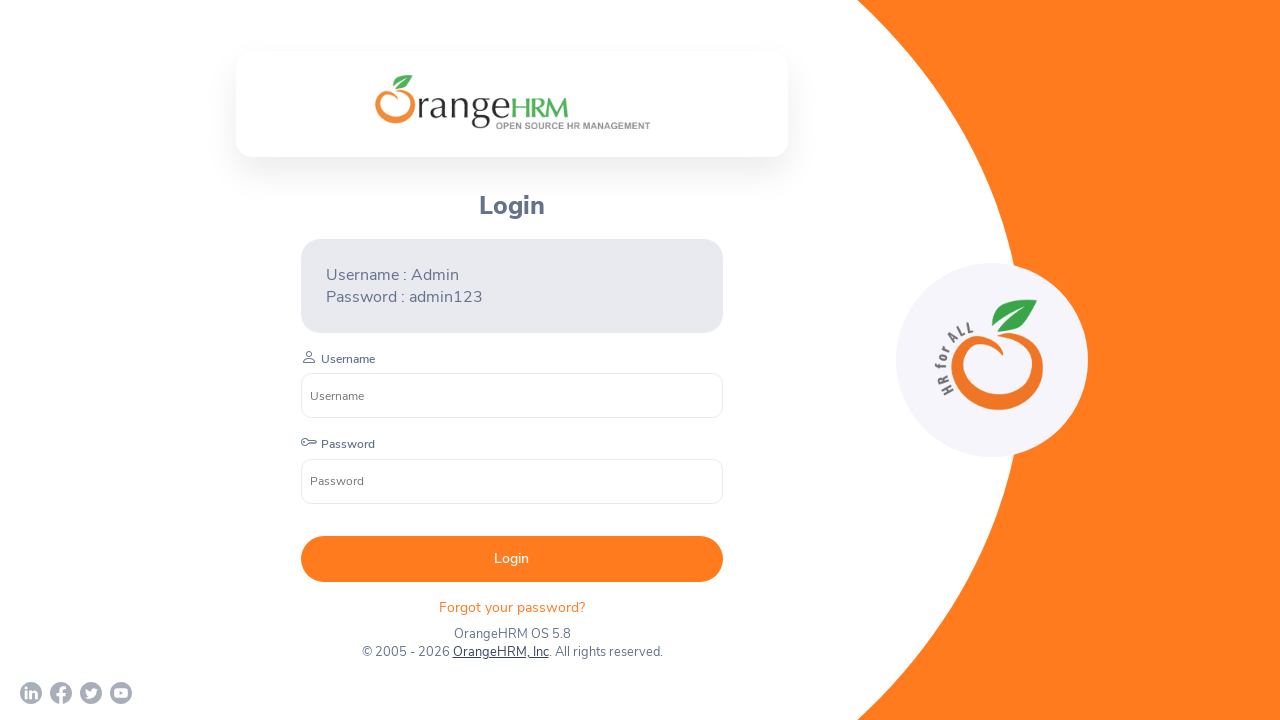

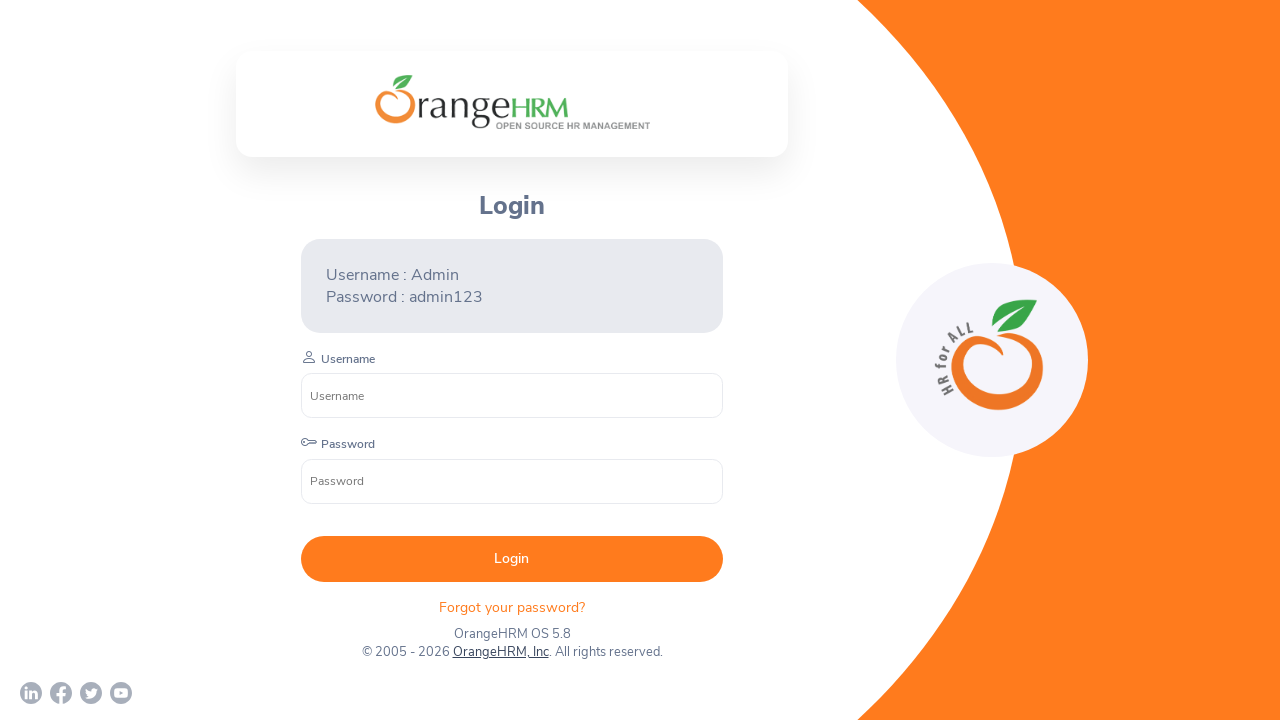